Tests iframe interaction on W3Schools by clicking a button inside an iframe, then navigates to other W3Schools pages and clicks on navigation links.

Starting URL: https://www.w3schools.com/jsref/tryit.asp?filename=tryjsref_submit_get

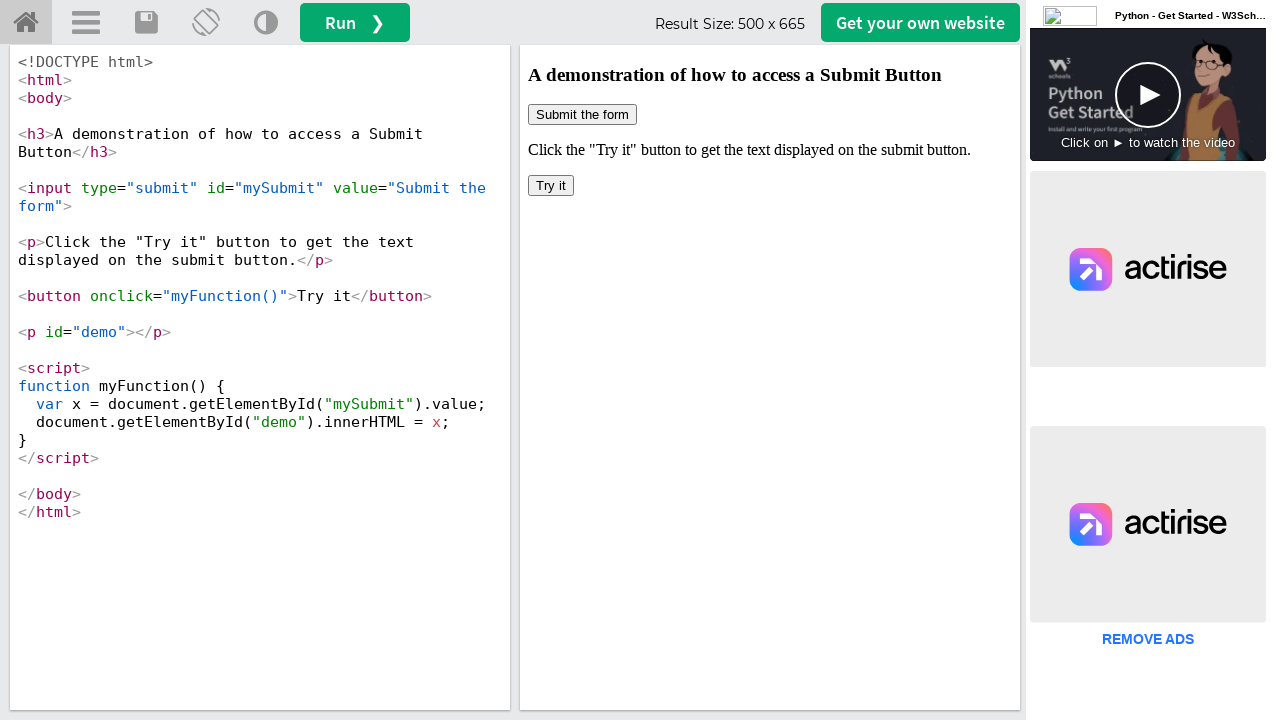

Clicked button inside iframe on W3Schools tryit page at (551, 186) on xpath=//iframe[@name='iframeResult'] >> internal:control=enter-frame >> body > b
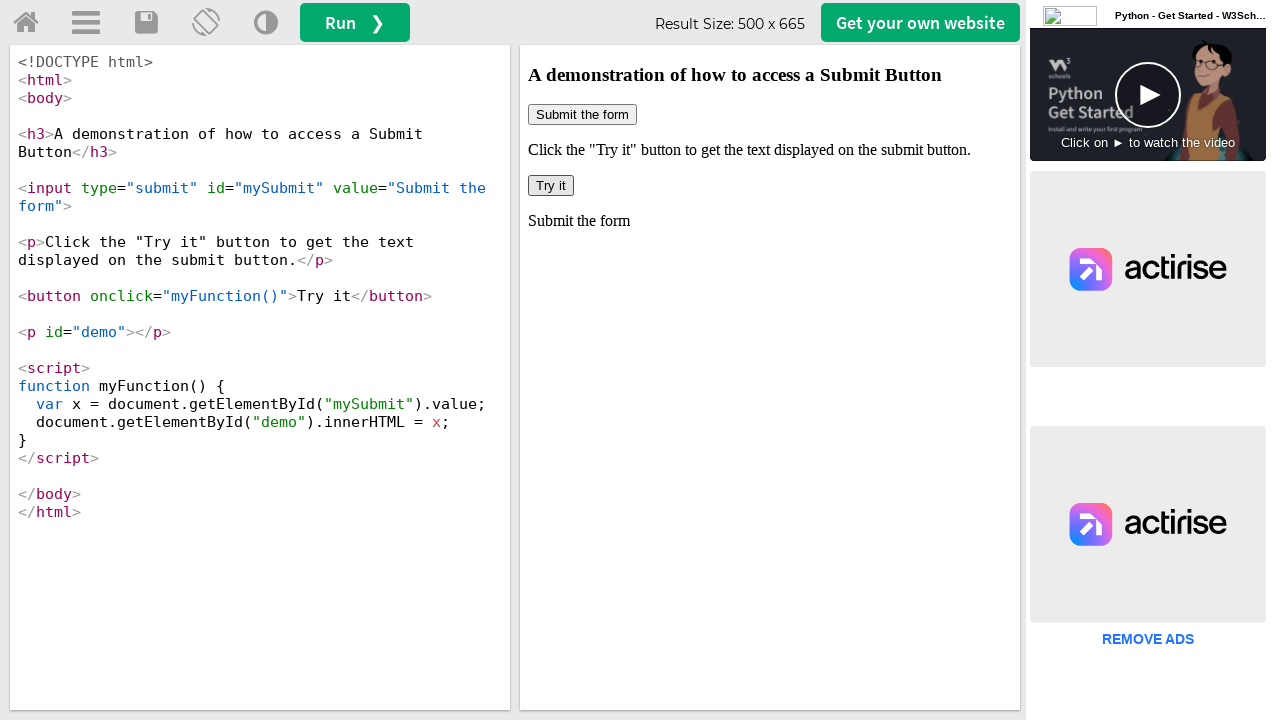

Waited 1 second for page to process after button click
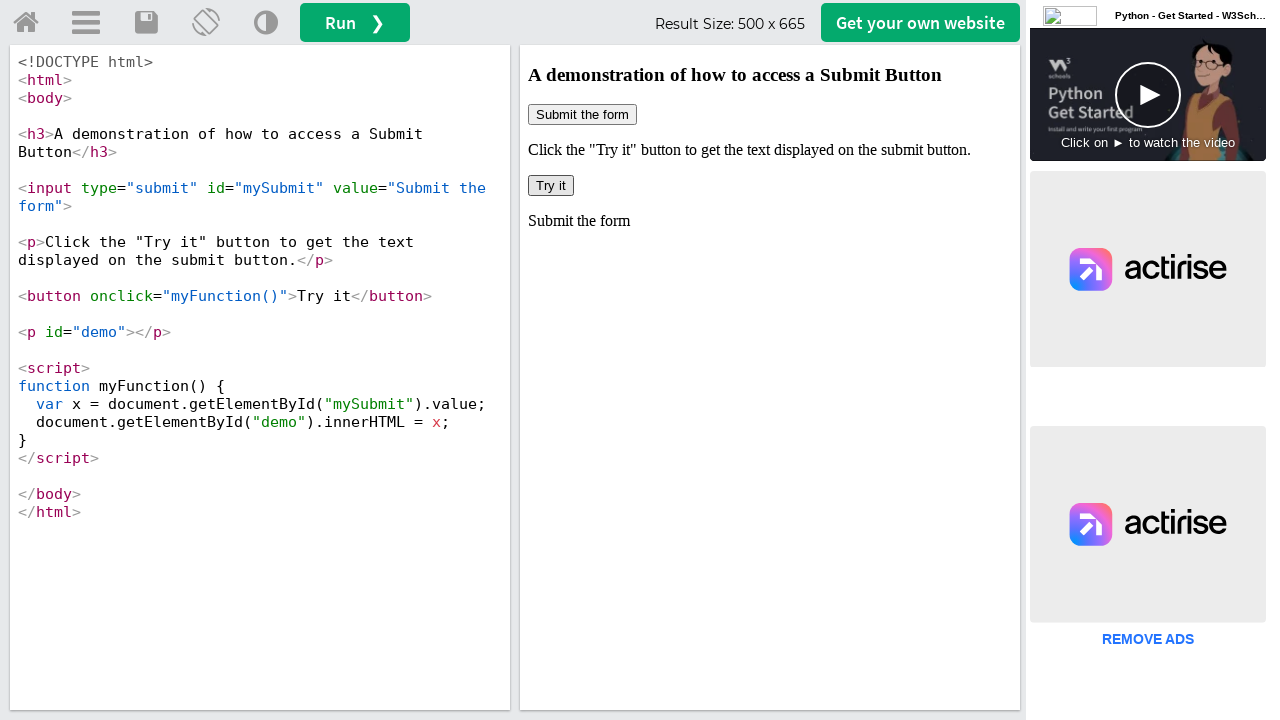

Clicked 'Get Website' button at (920, 22) on xpath=//a[@id='getwebsitebtn']
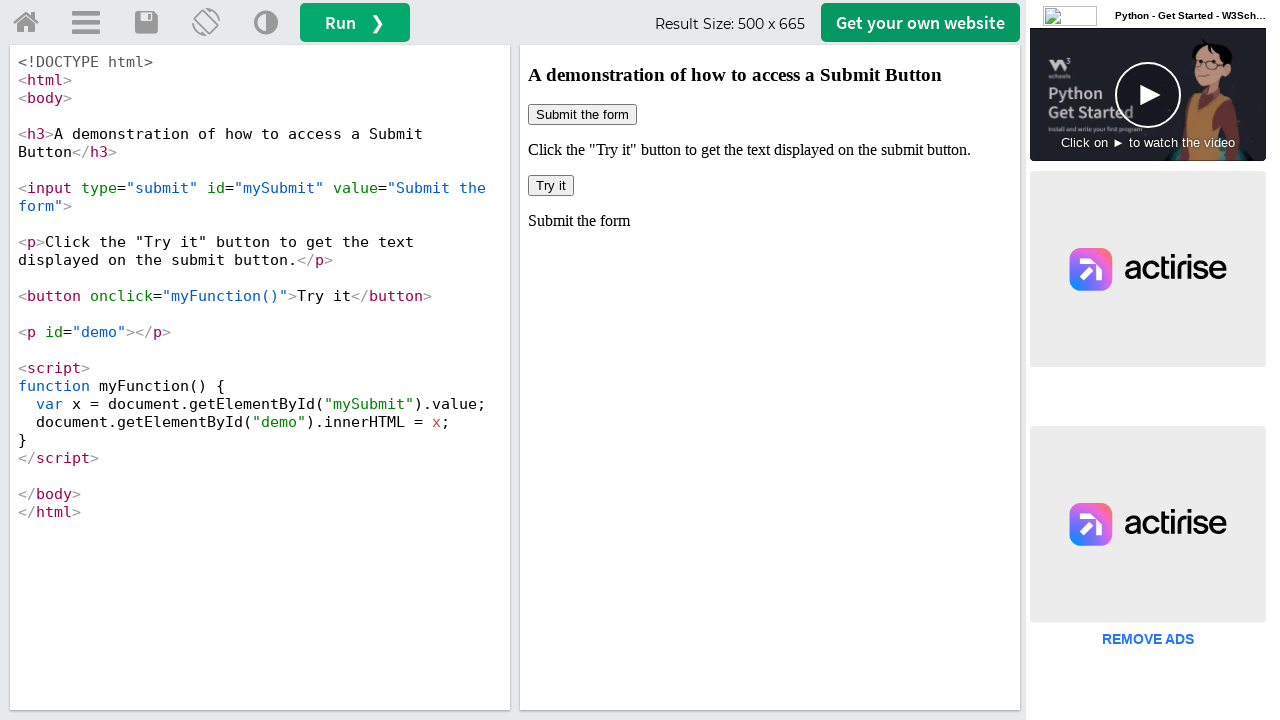

Waited 1 second before navigating to W3Schools spaces
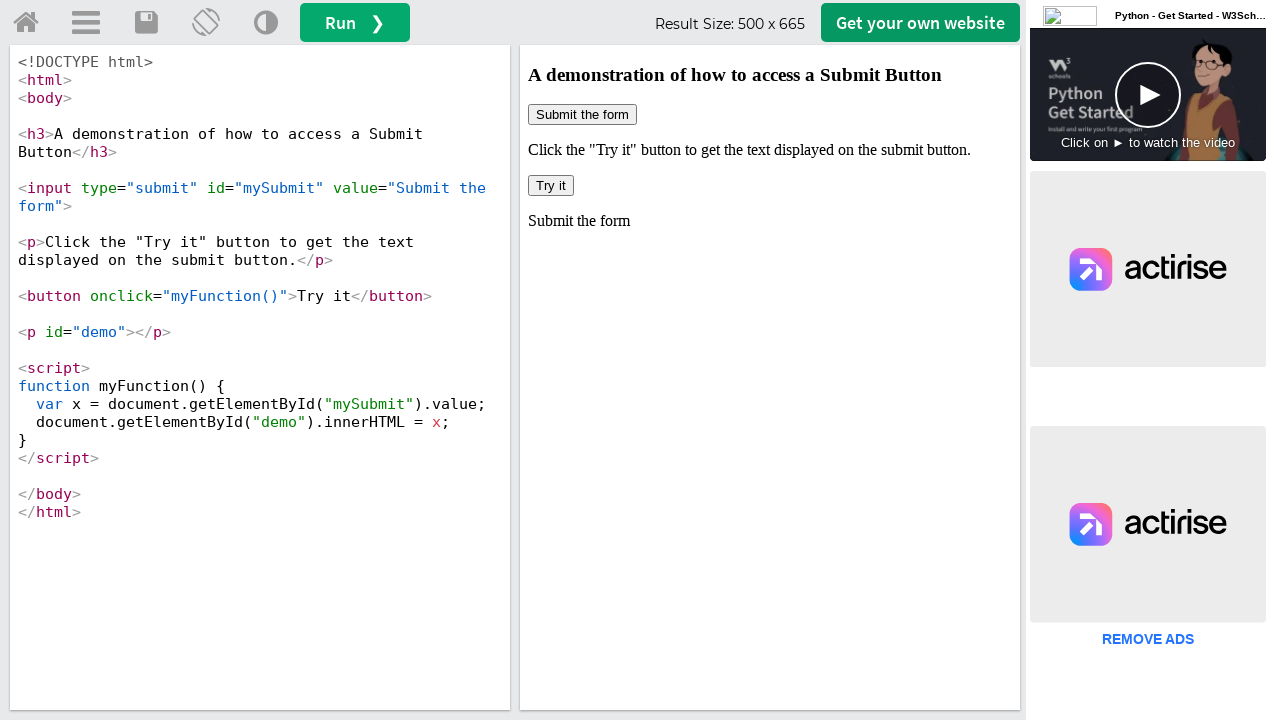

Navigated to W3Schools spaces index page
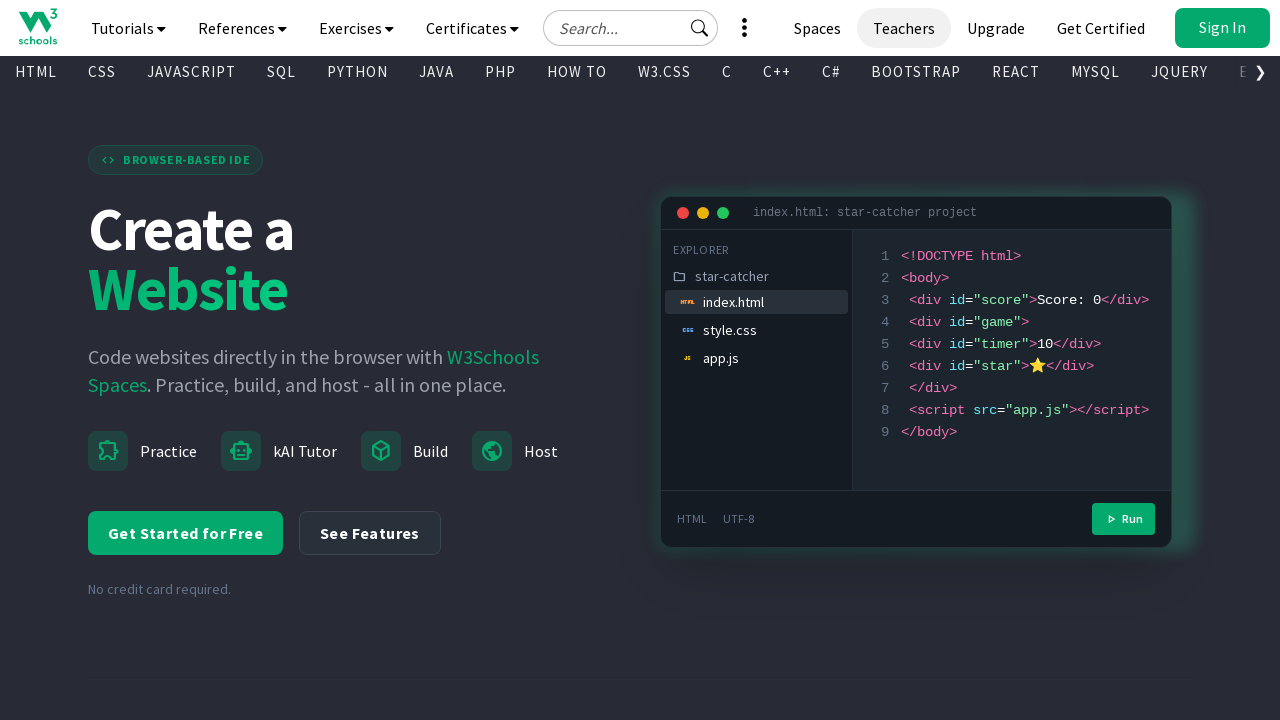

Waited 1 second before clicking navigation link
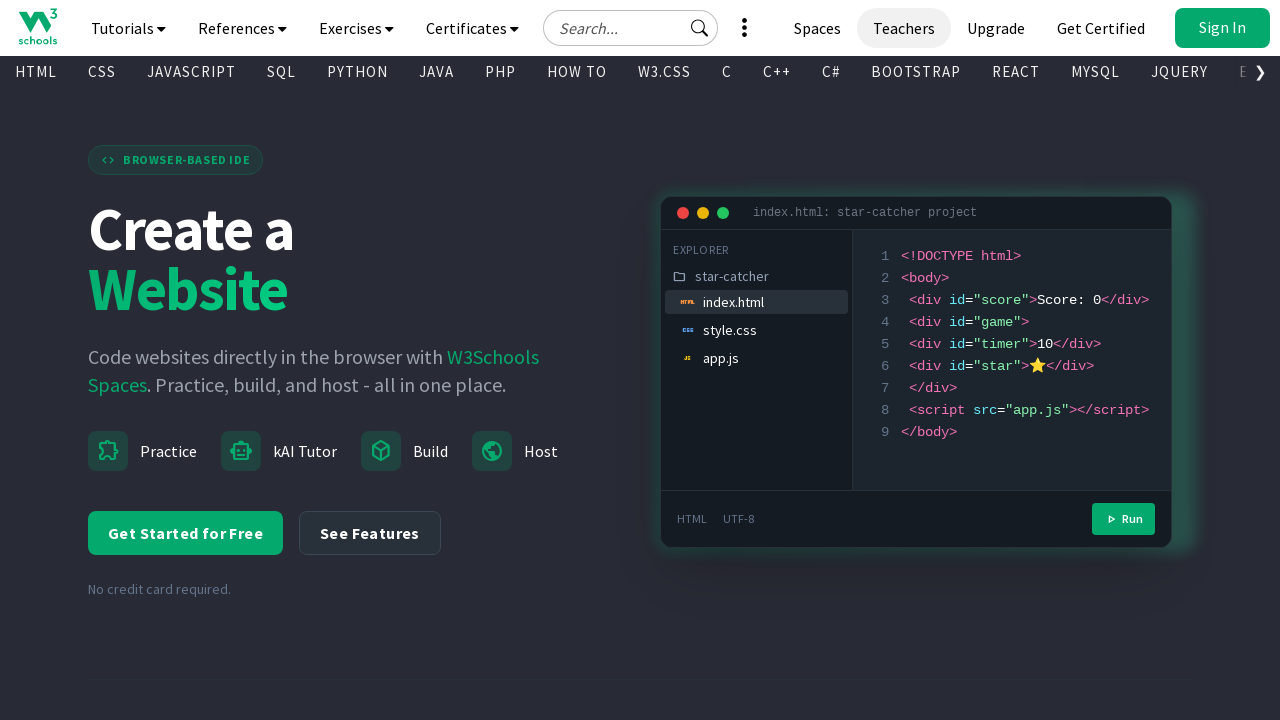

Clicked 6th navigation link in subtopnav at (436, 72) on xpath=//*[@id='subtopnav']/a[6]
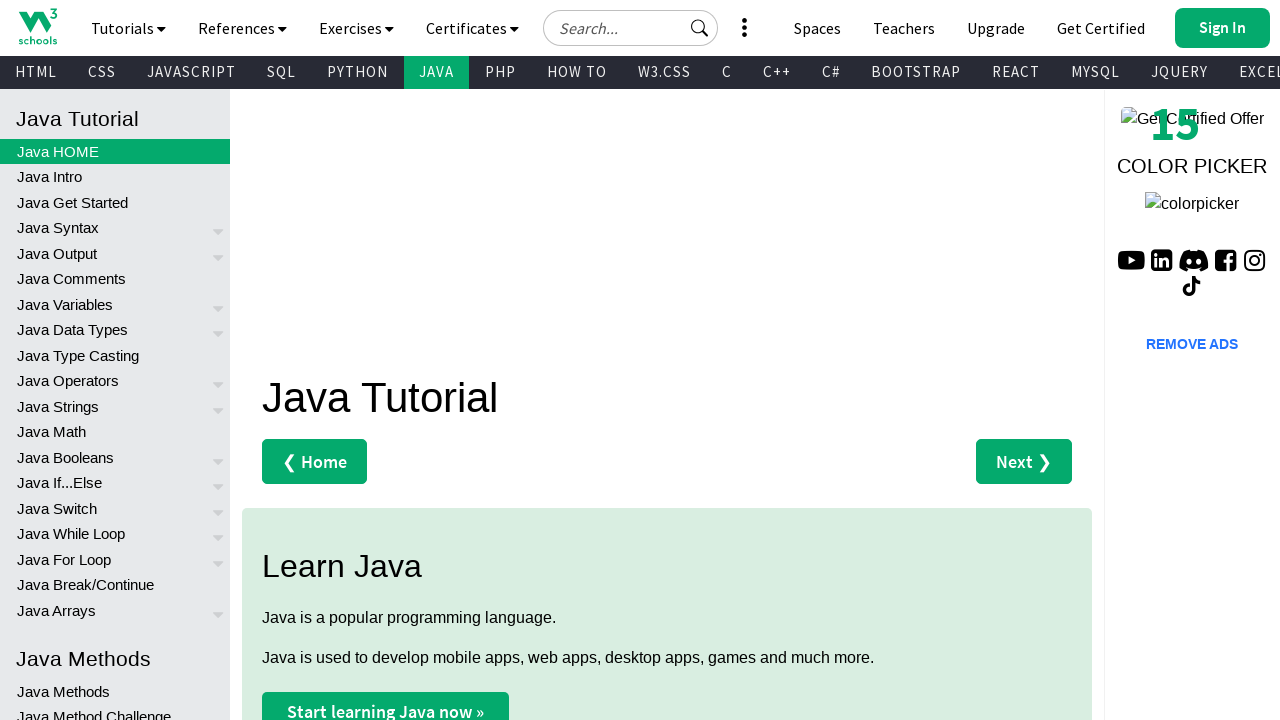

Waited 1 second before clicking another navigation link
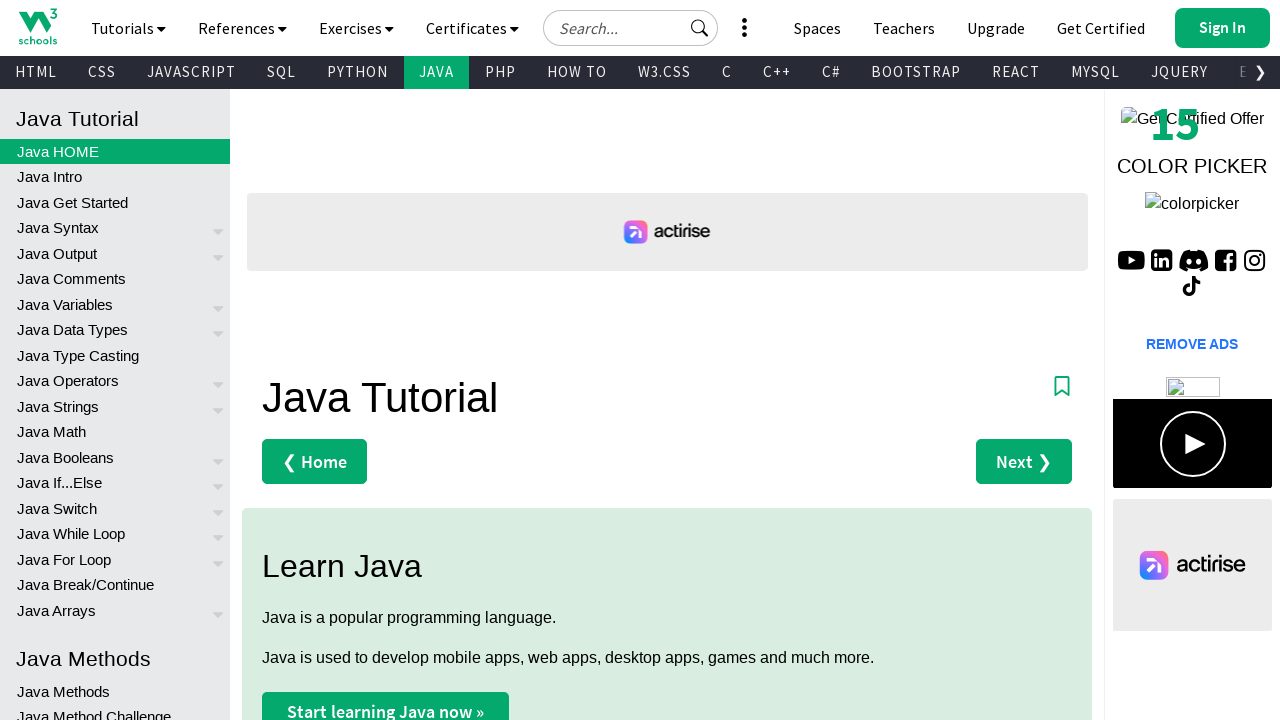

Clicked 15th navigation link in subtopnav at (1096, 72) on xpath=//*[@id='subtopnav']/a[15]
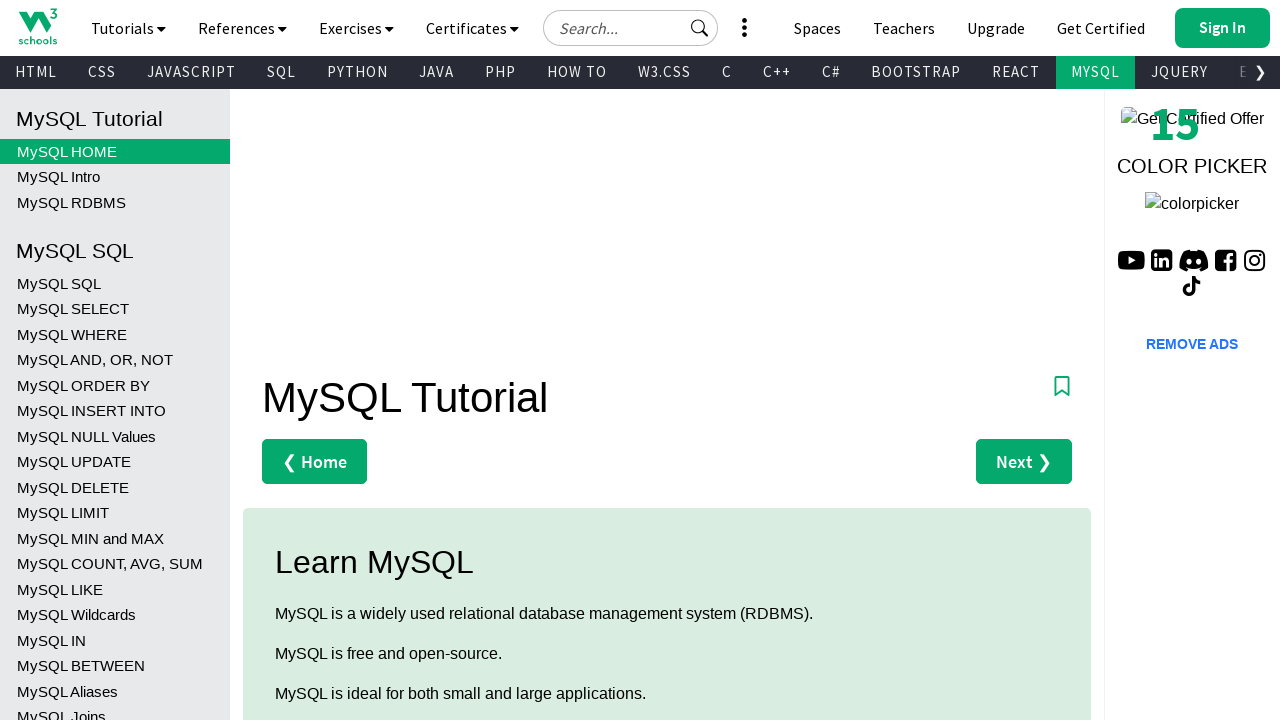

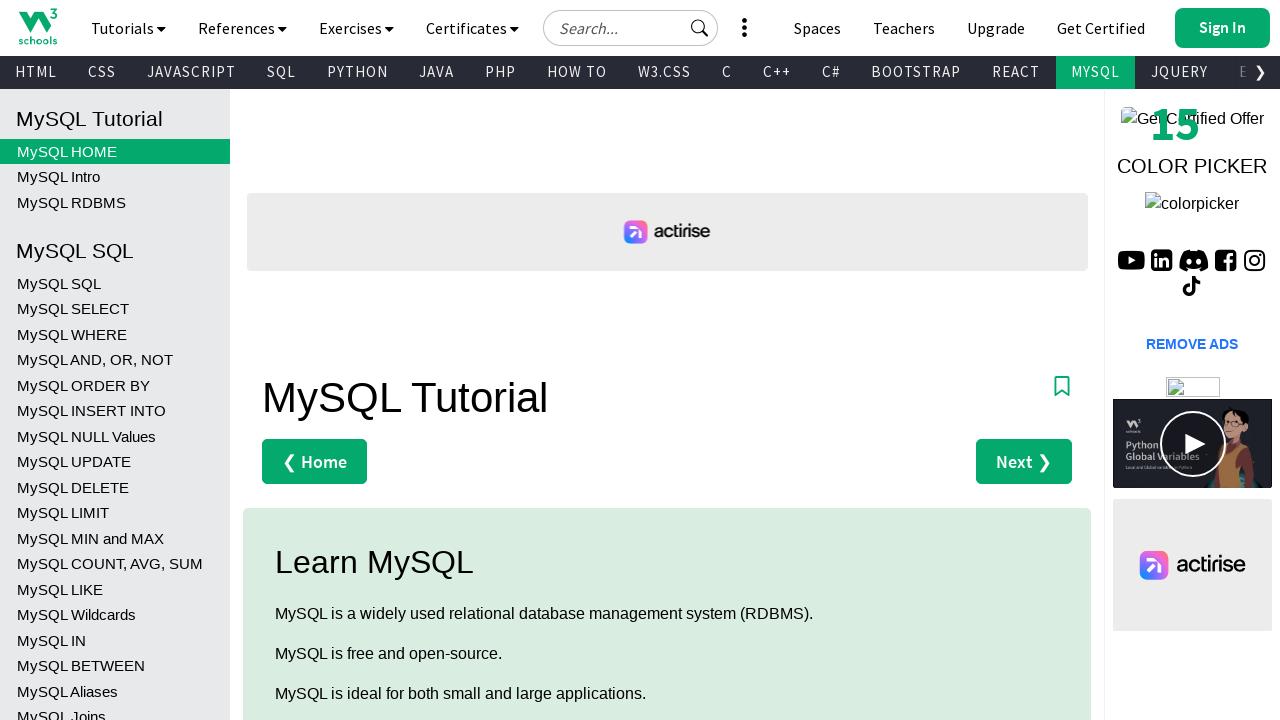